Navigates to a demo form page and locates the date of birth input field

Starting URL: https://demoqa.com/automation-practice-form

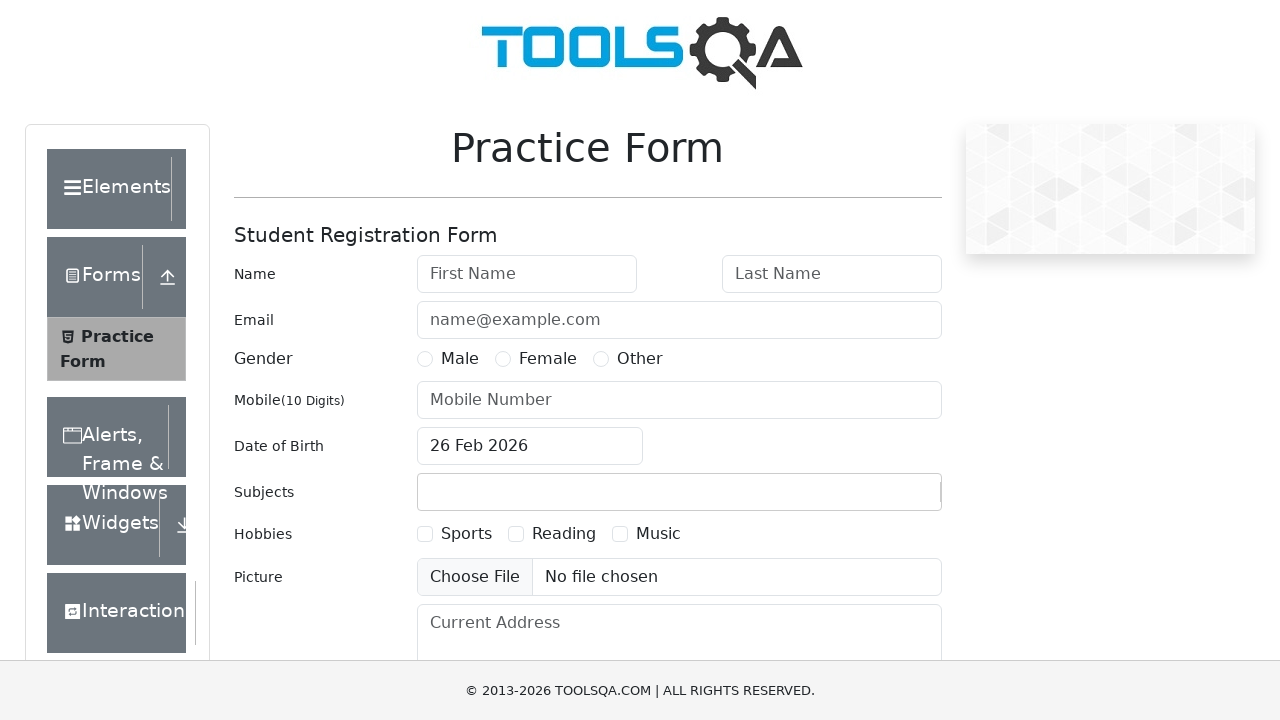

Navigated to demo form page at https://demoqa.com/automation-practice-form
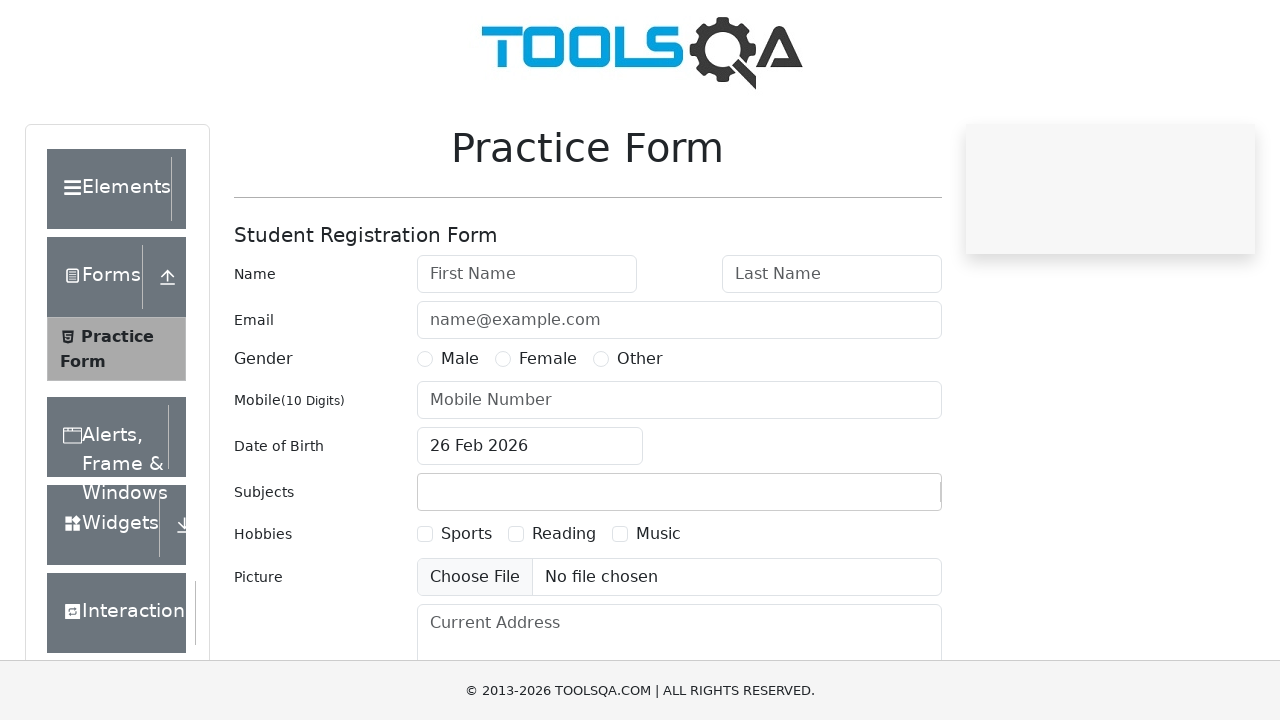

Located the date of birth input field
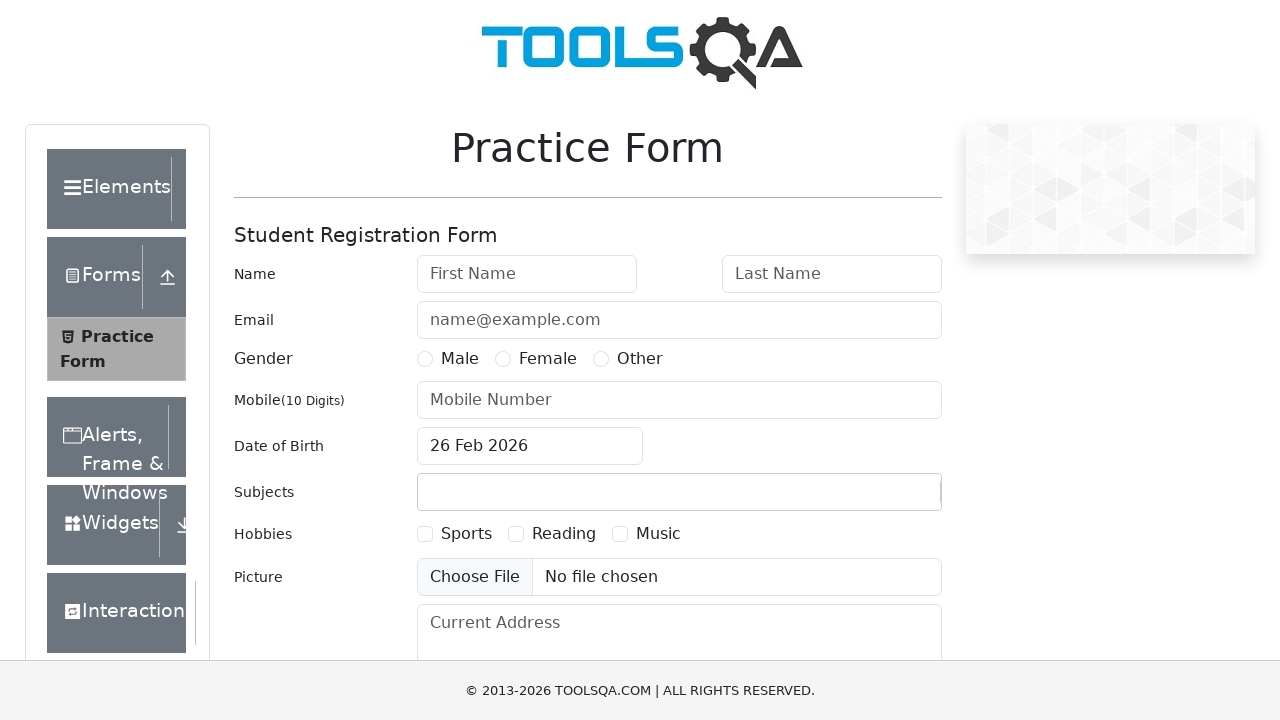

Verified that the date of birth input field is visible and ready
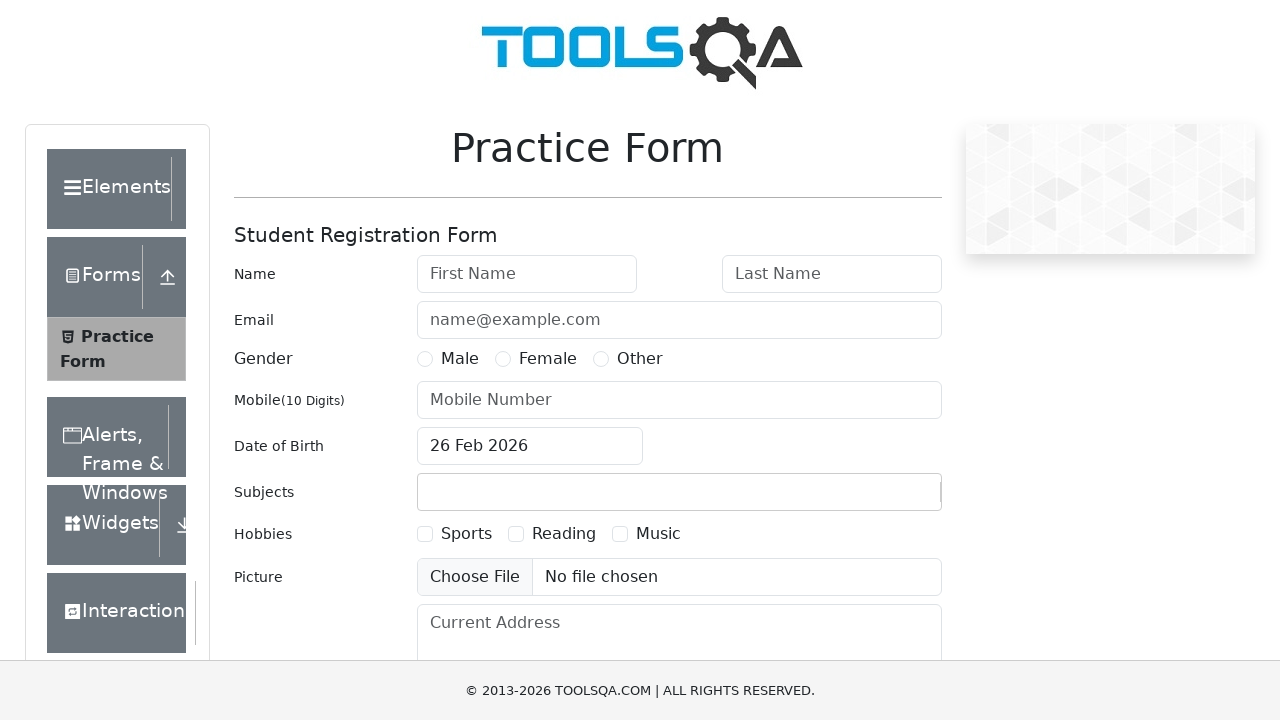

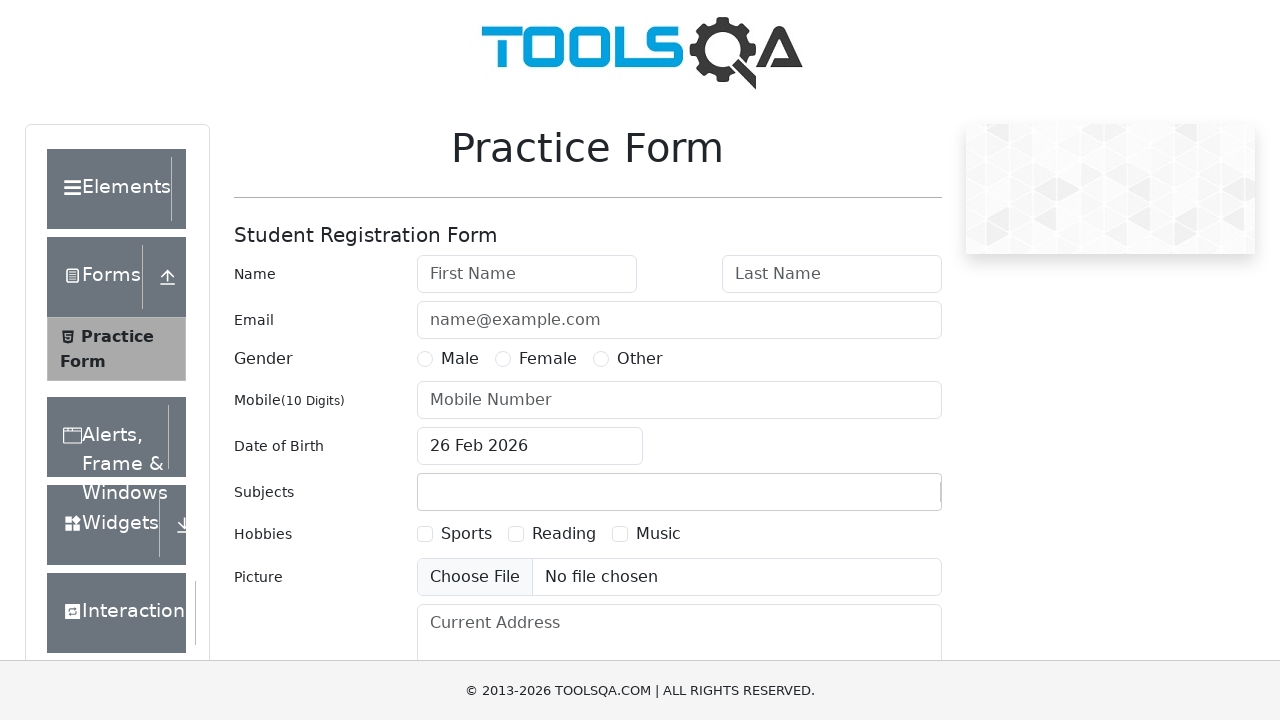